Tests context menu functionality by right-clicking on an element and handling the resulting alert

Starting URL: https://the-internet.herokuapp.com/

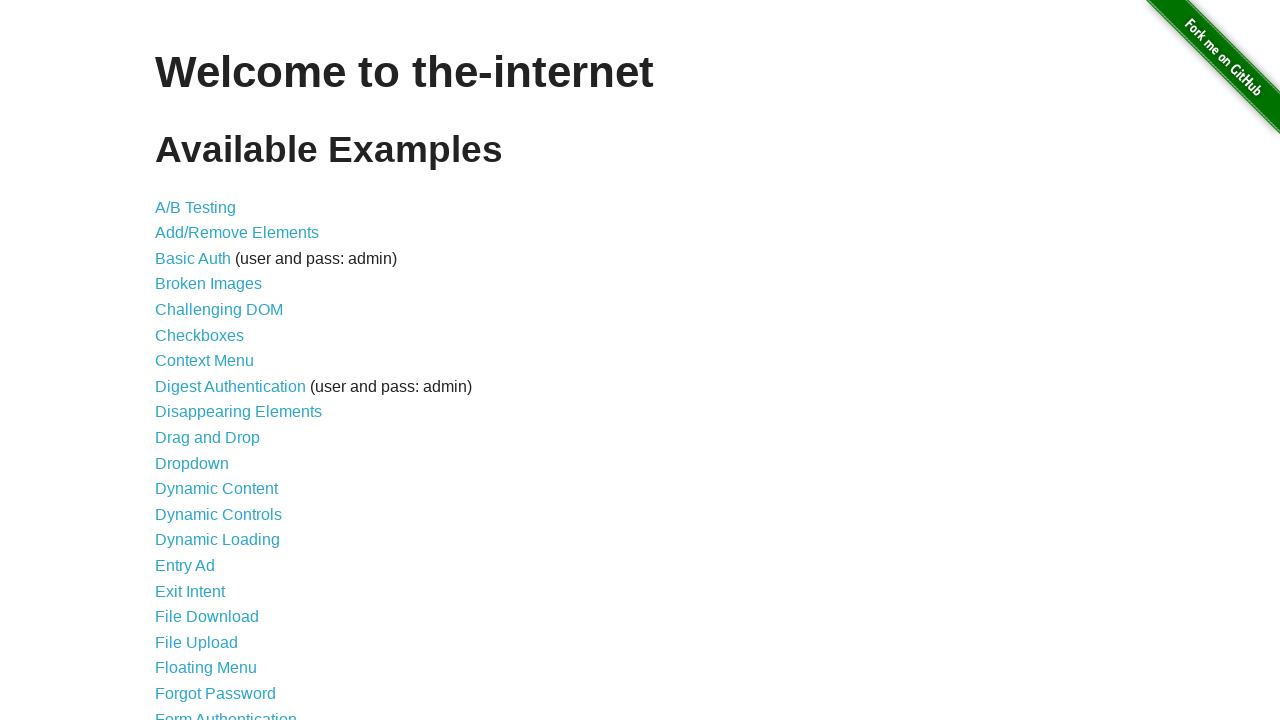

Clicked on Context Menu link at (204, 361) on a:has-text('Context Menu')
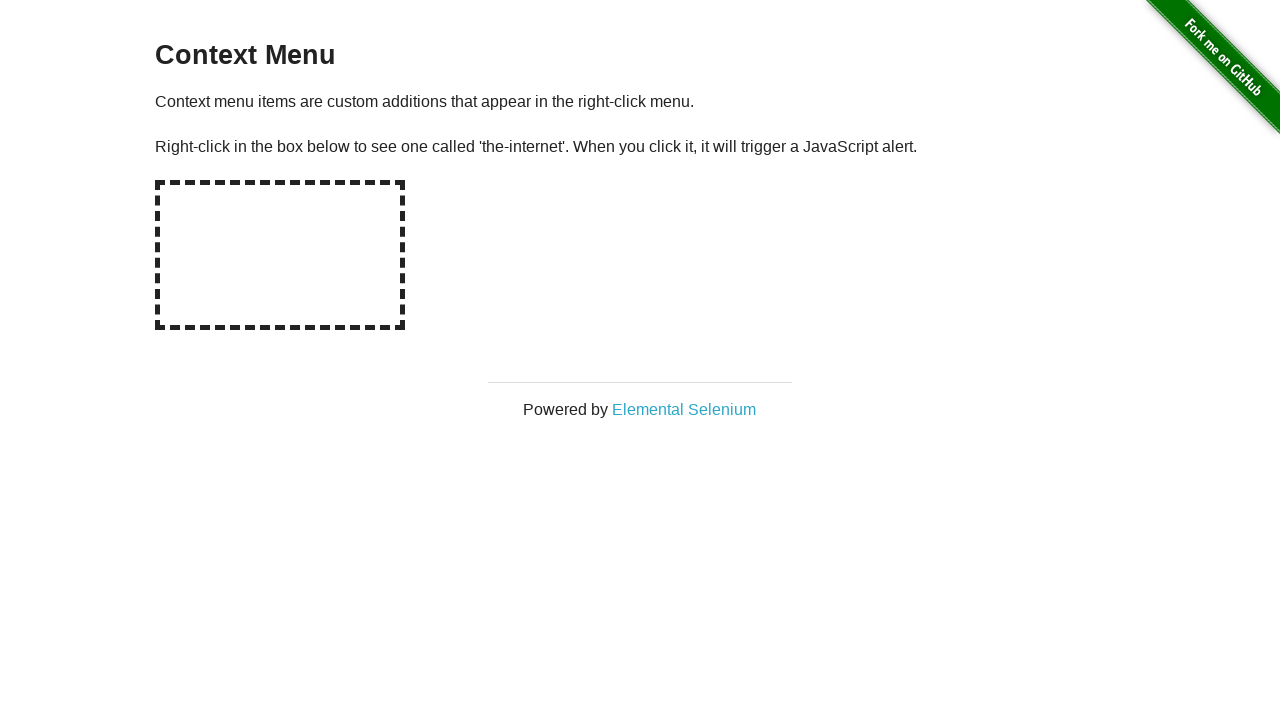

Right-clicked on hot-spot element at (280, 255) on #hot-spot
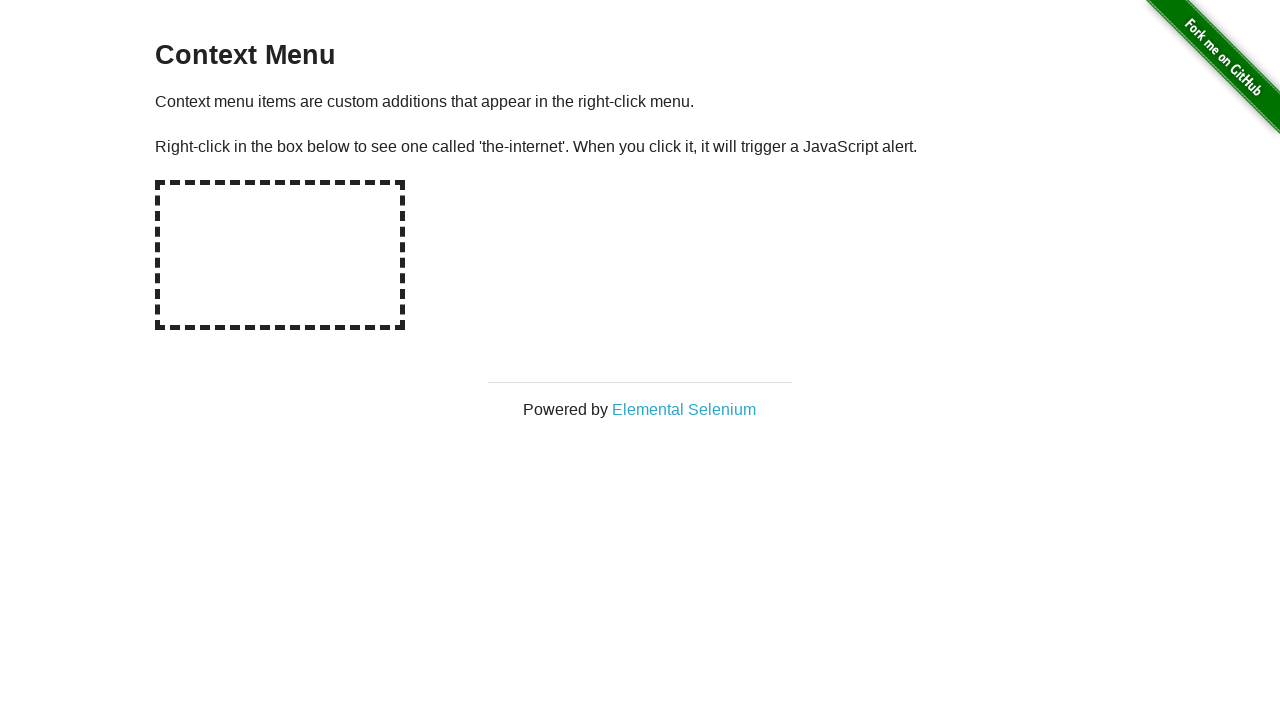

Accepted the context menu alert dialog
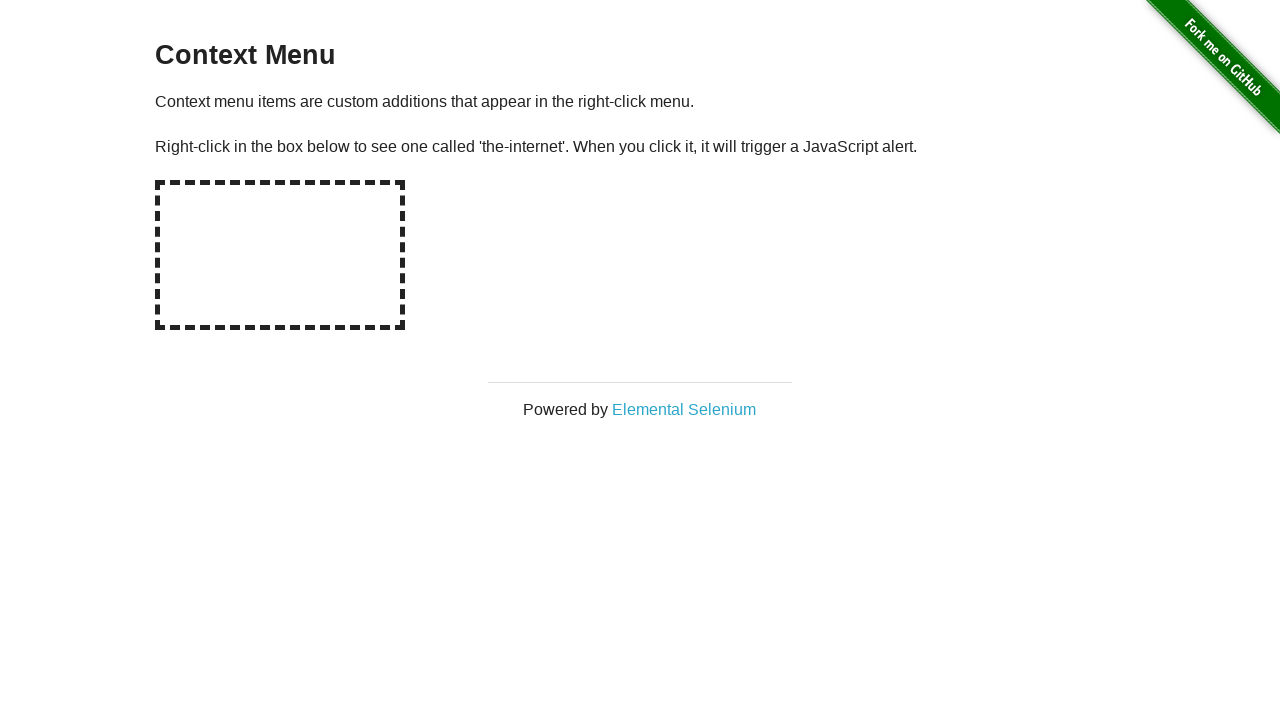

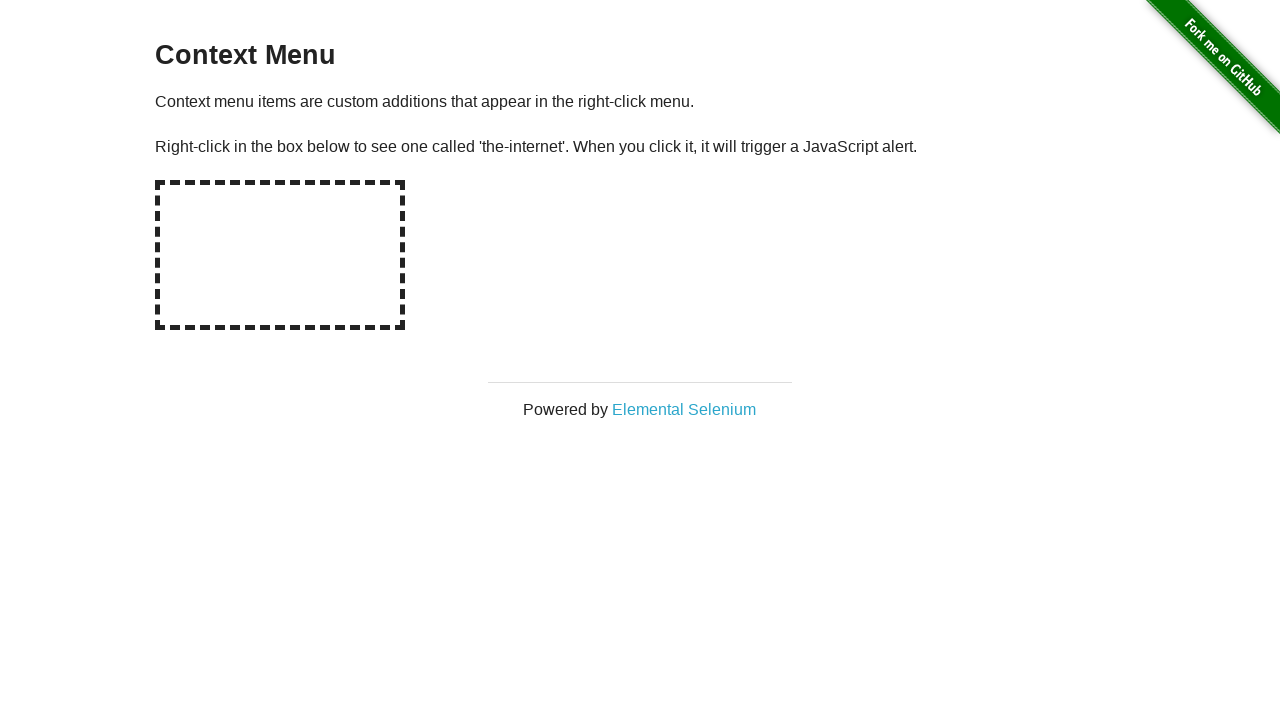